Tests a practice form submission by filling in name, email, selecting gender, checking a checkbox, and verifying the success message appears

Starting URL: https://rahulshettyacademy.com/angularpractice/

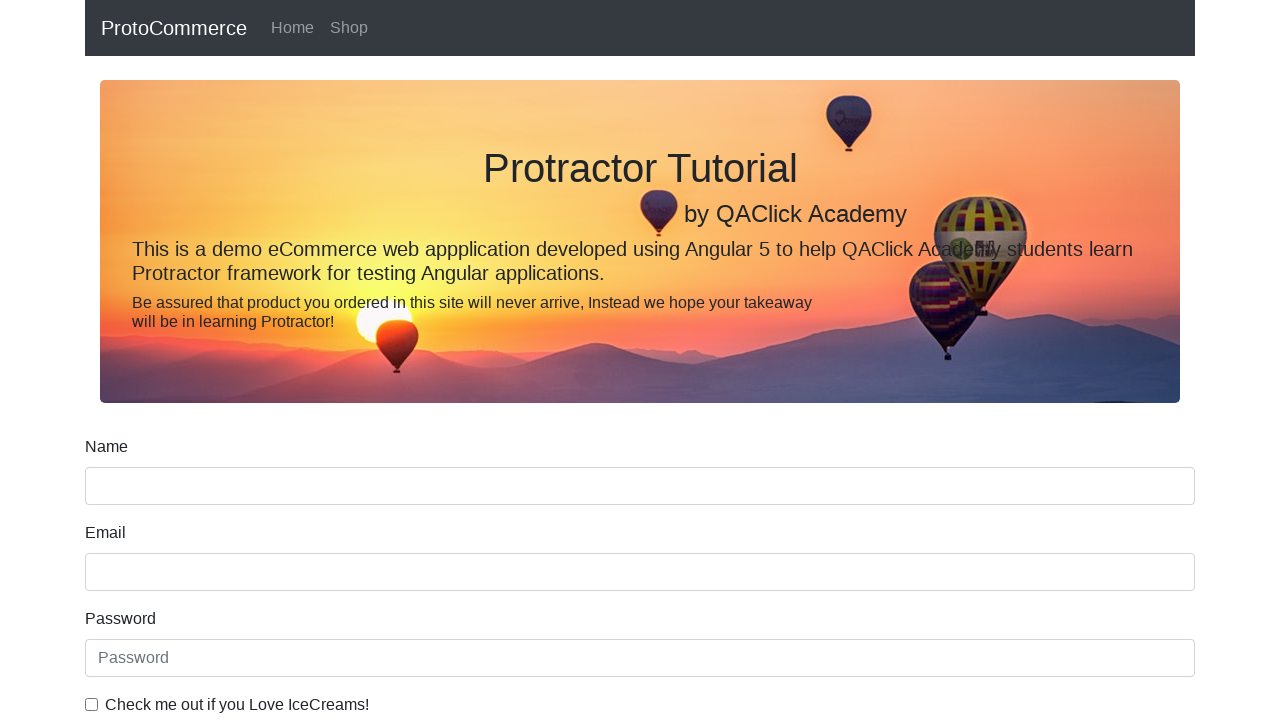

Filled name field with 'John Smith' on [name='name']
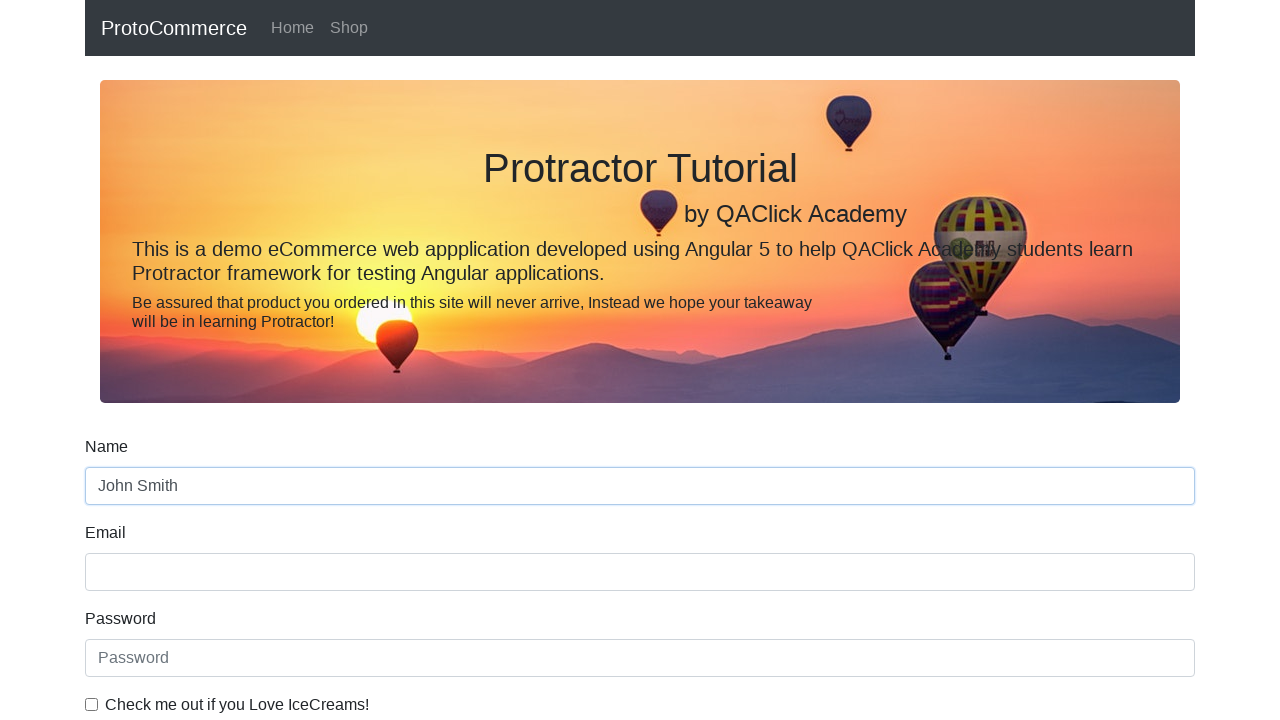

Filled email field with 'johnsmith@example.com' on [name='email']
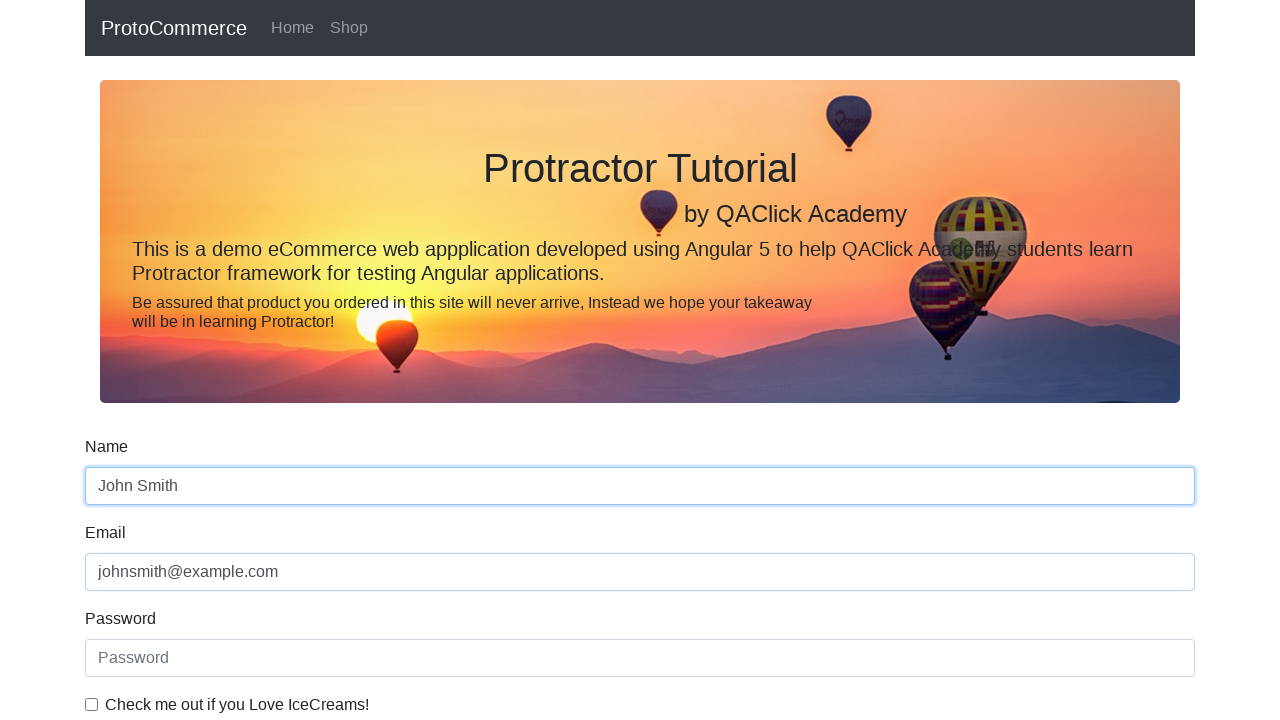

Checked the checkbox at (92, 704) on #exampleCheck1
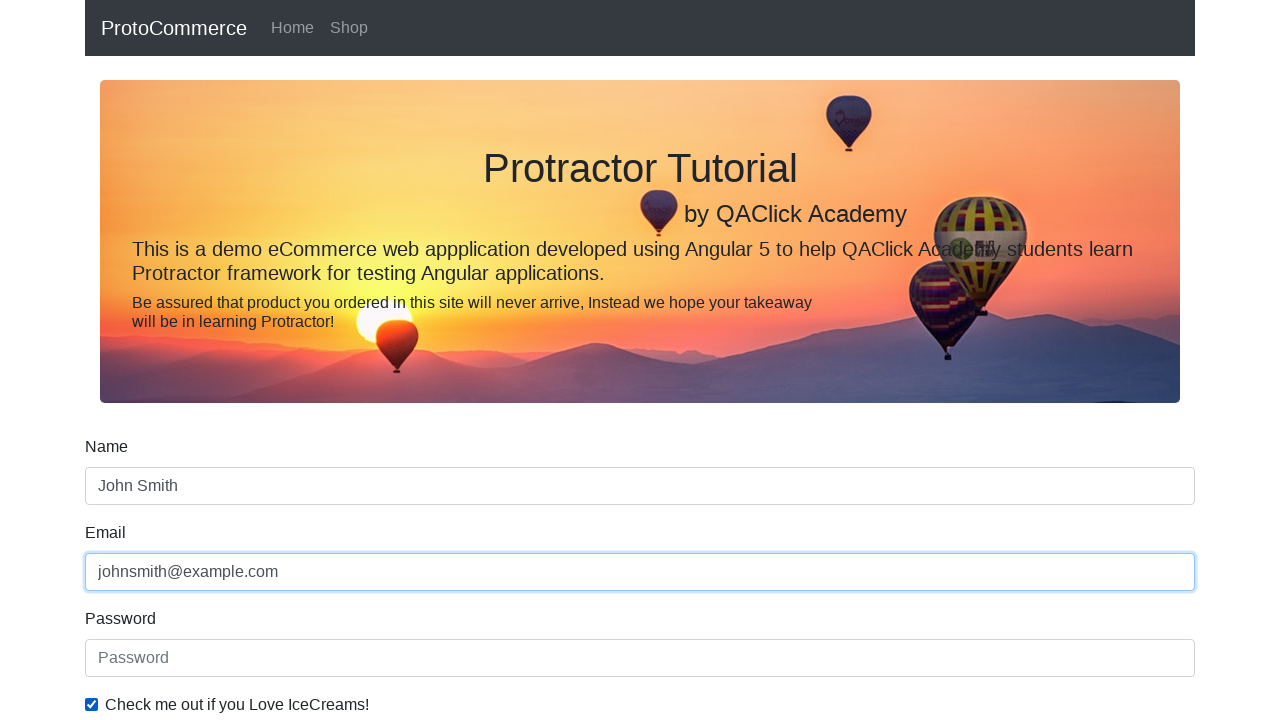

Selected 'Male' from gender dropdown on #exampleFormControlSelect1
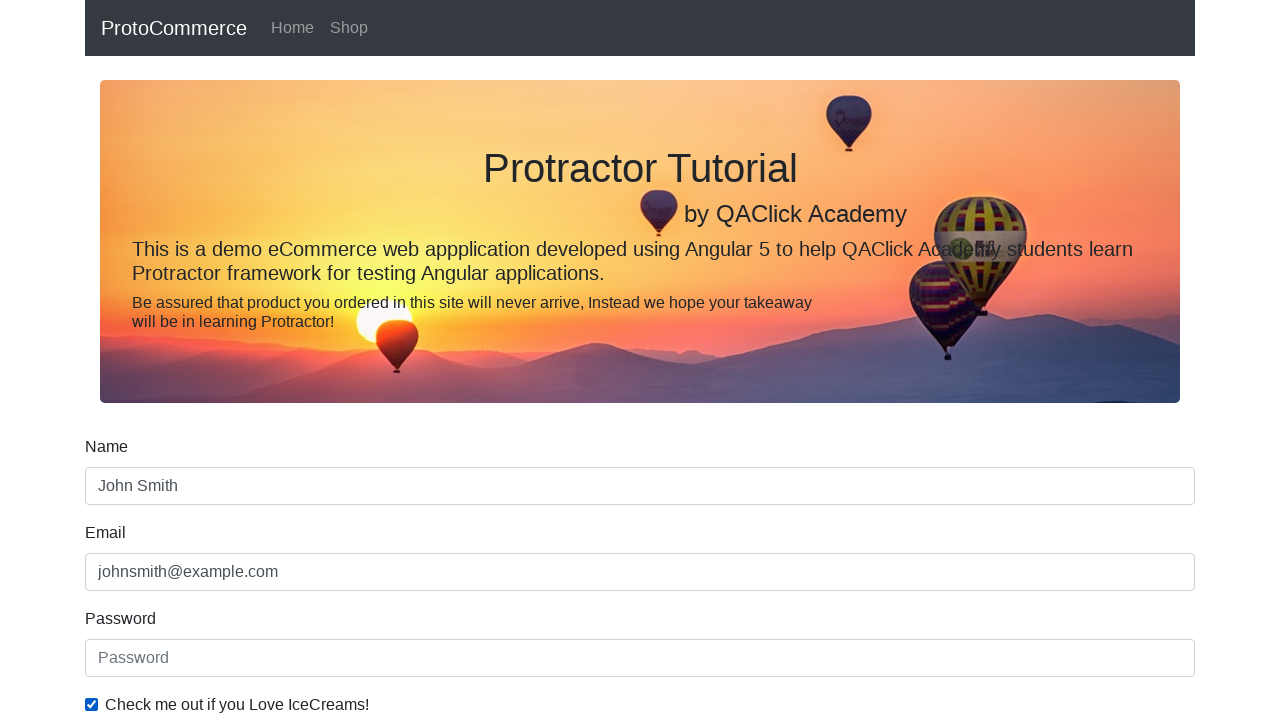

Clicked submit button at (123, 491) on input.btn.btn-success
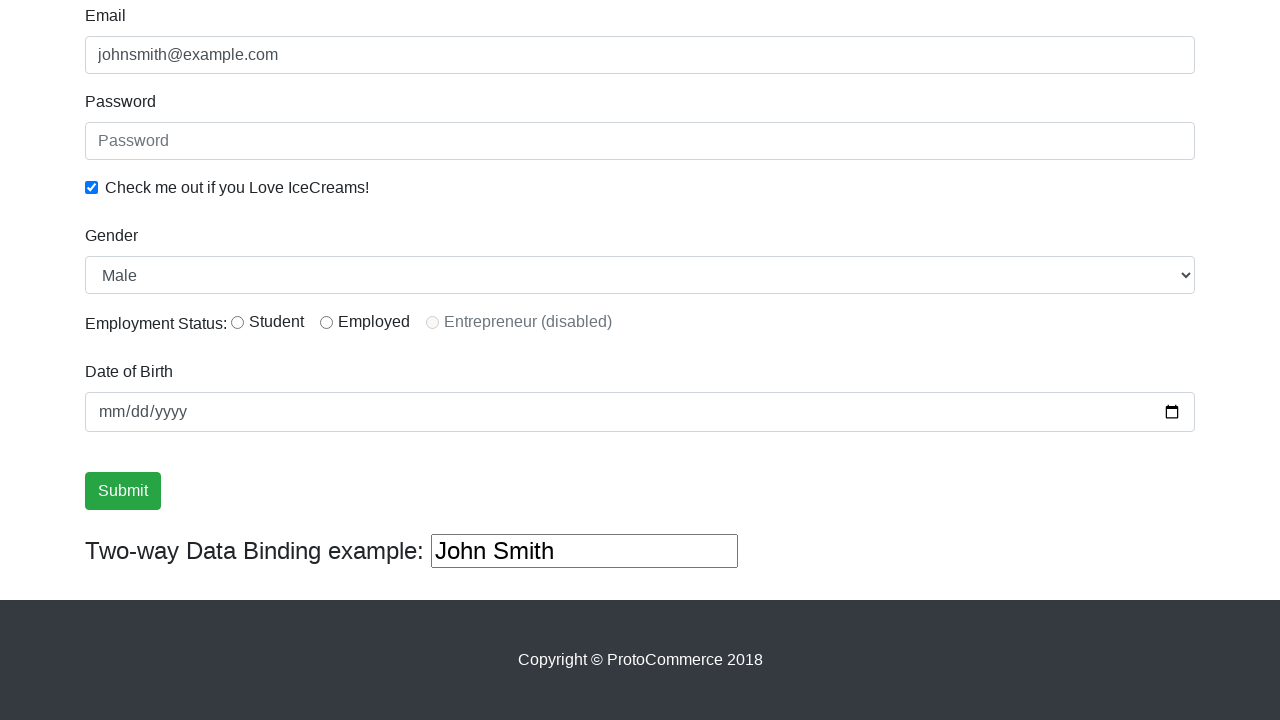

Success message appeared on the form
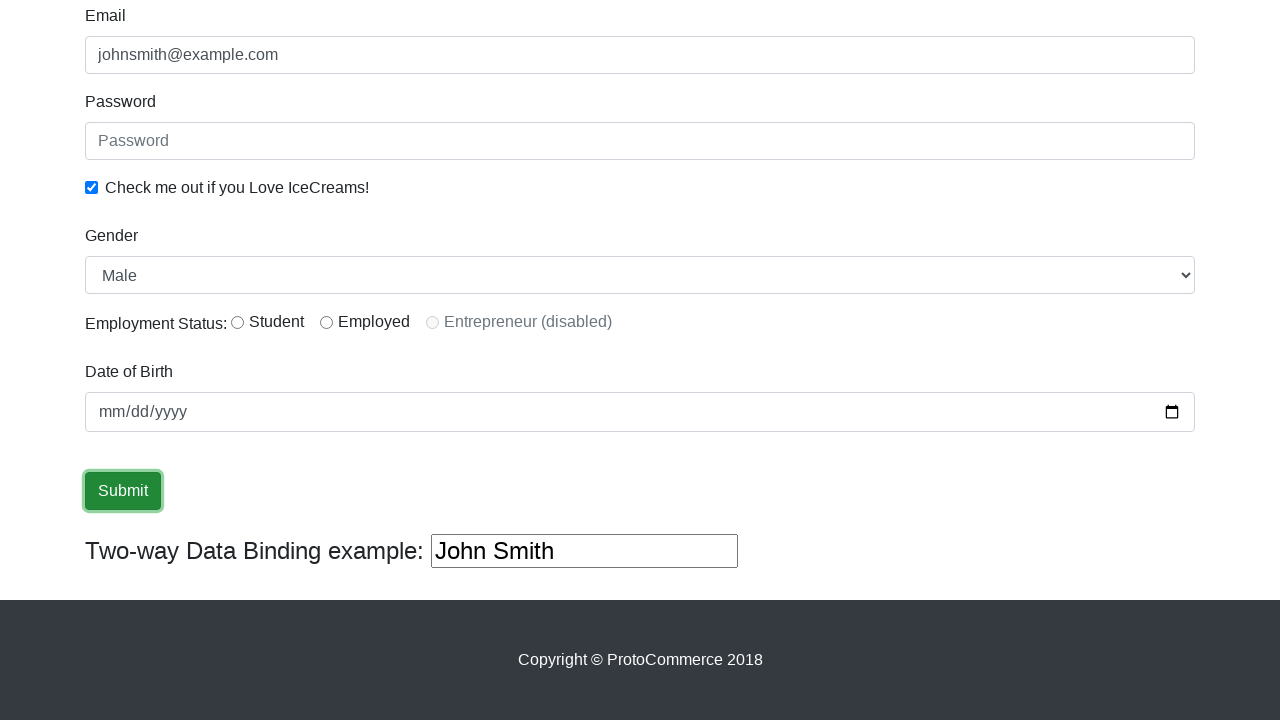

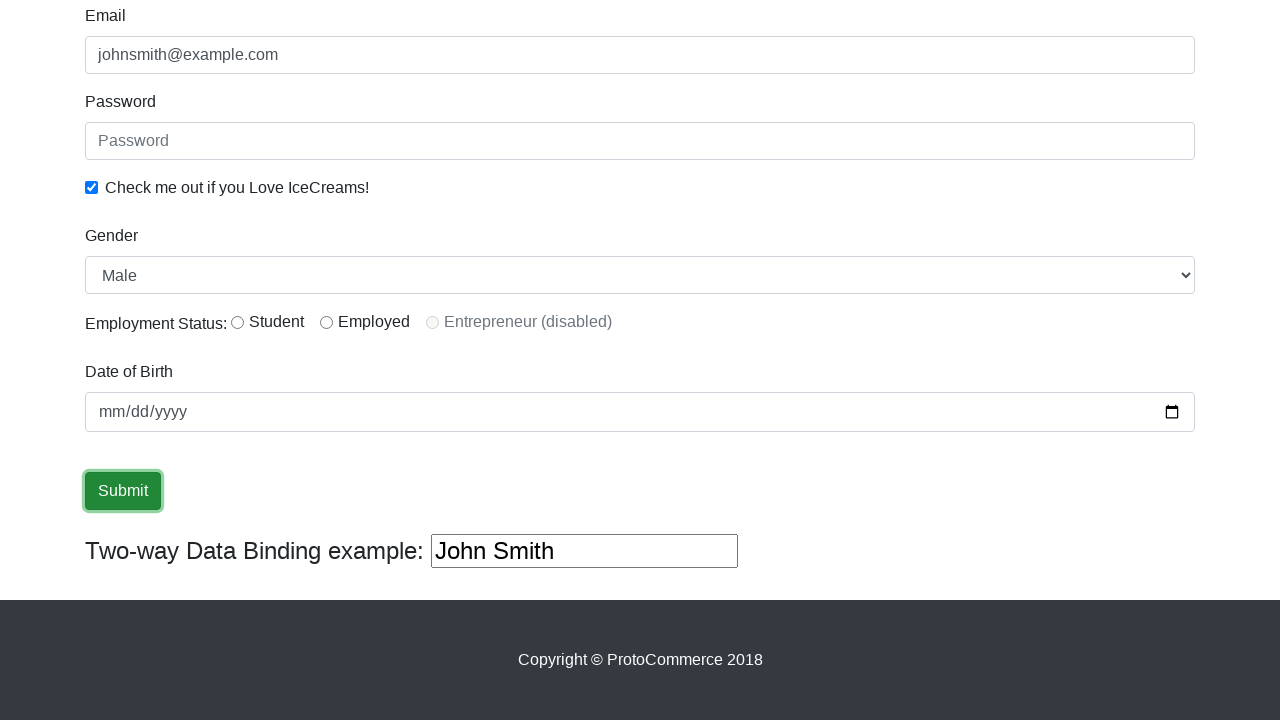